Validates that the LinkedIn link points to the correct URL

Starting URL: https://jaredwebber.dev

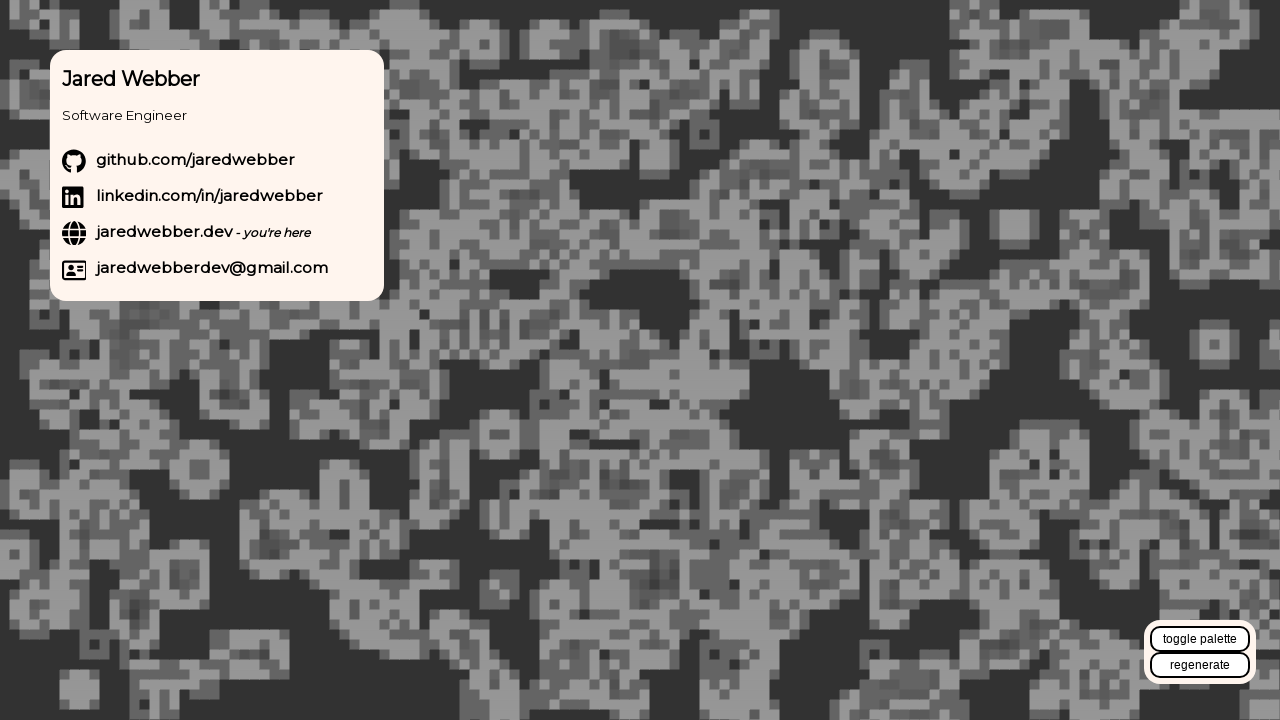

Located LinkedIn link element with text 'linkedin.com/in/jaredwebber'
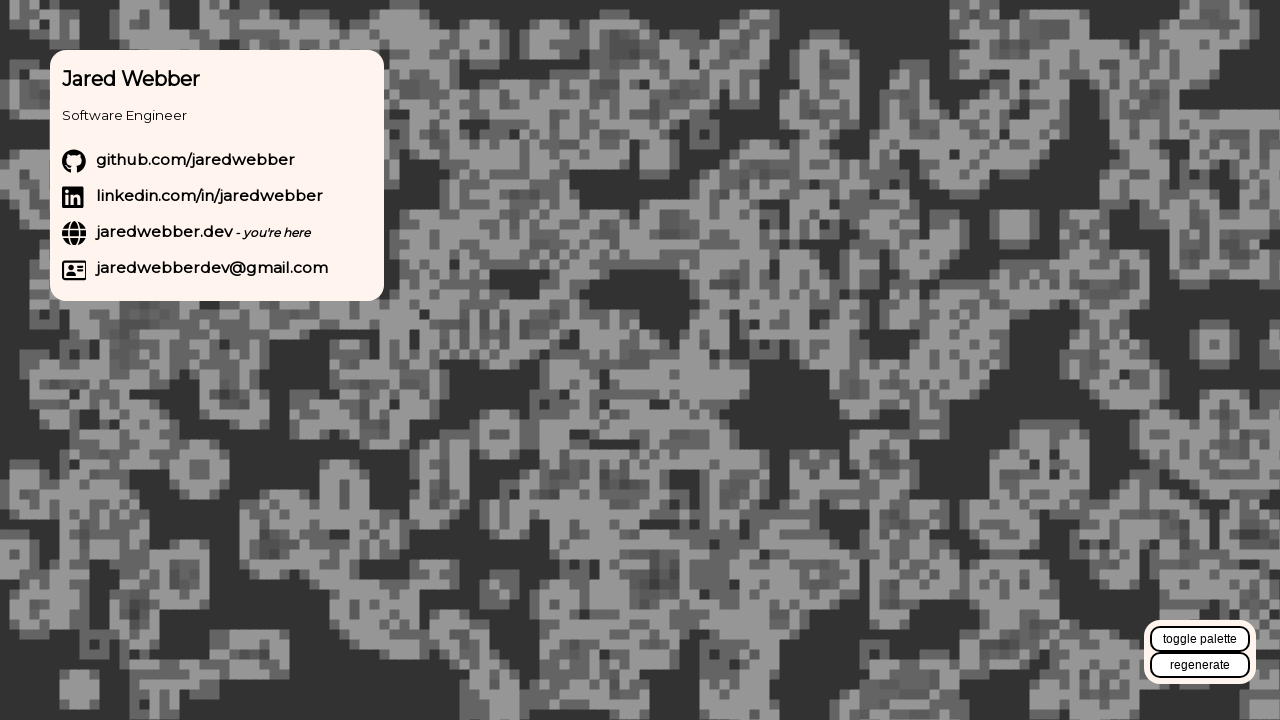

Verified LinkedIn link href points to https://www.linkedin.com/in/jaredwebber/
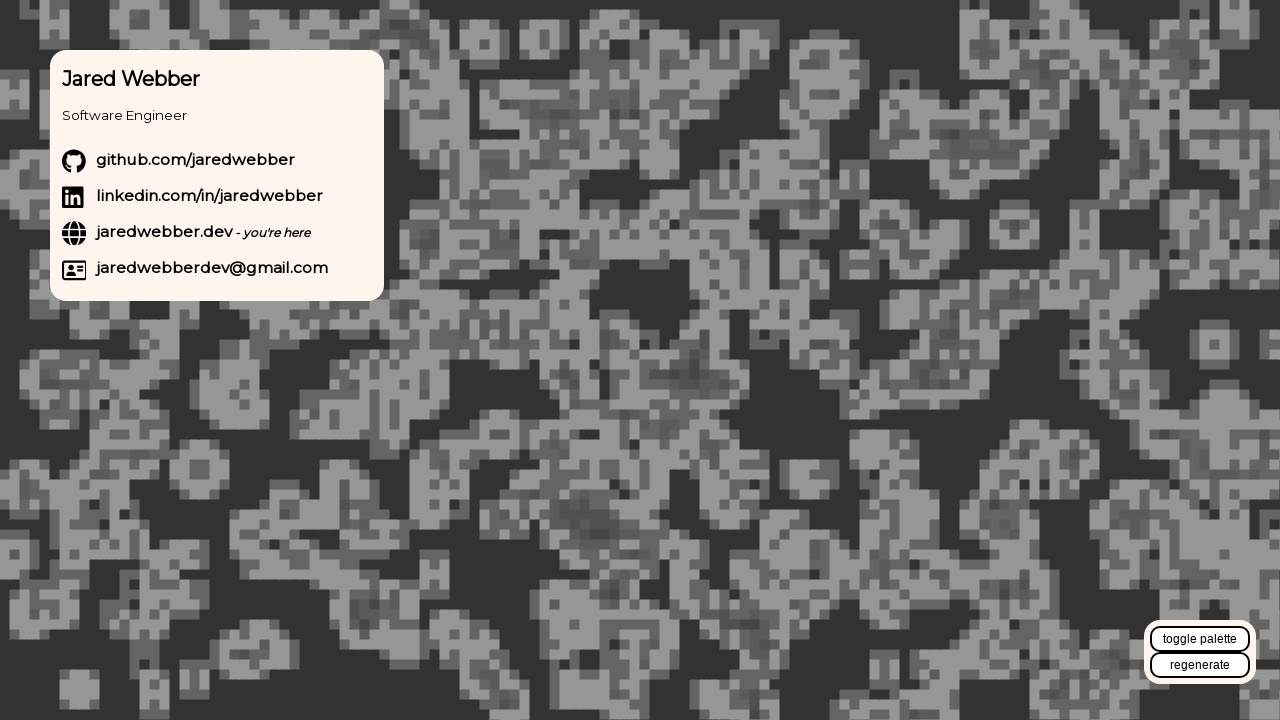

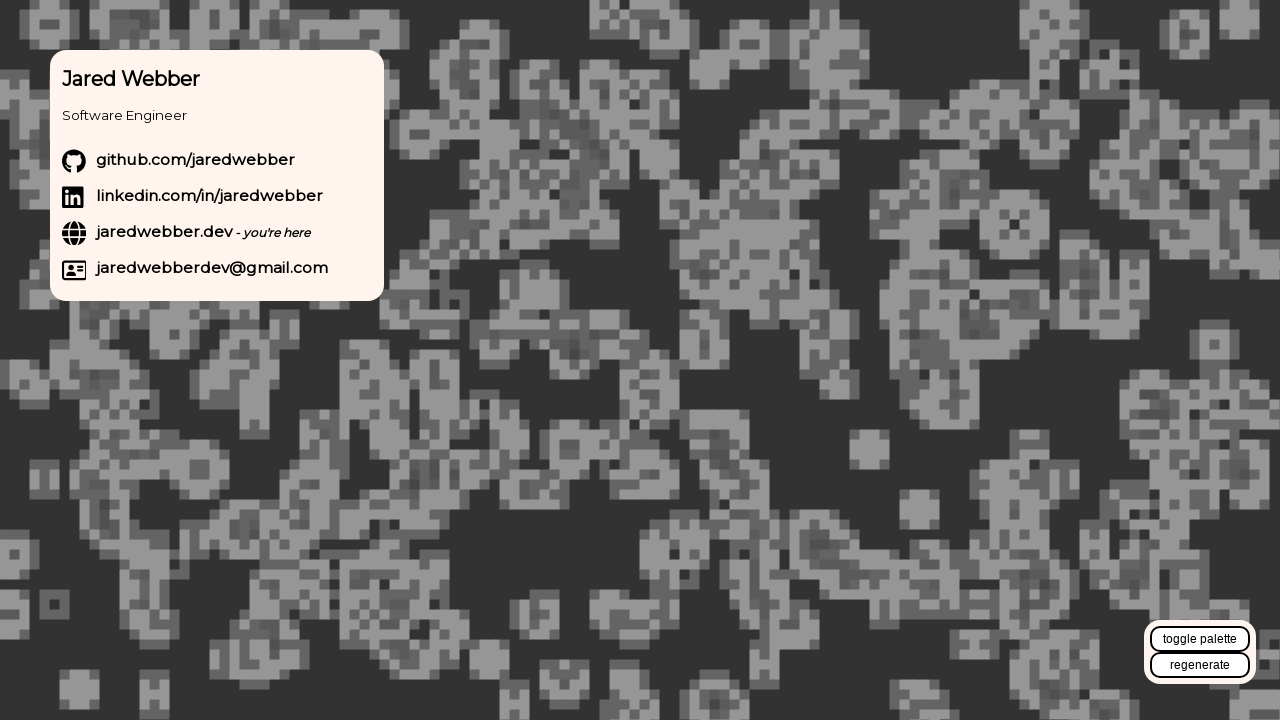